Tests number input field functionality by entering a value, clearing it, and entering a new value on the Herokuapp test site.

Starting URL: http://the-internet.herokuapp.com/inputs

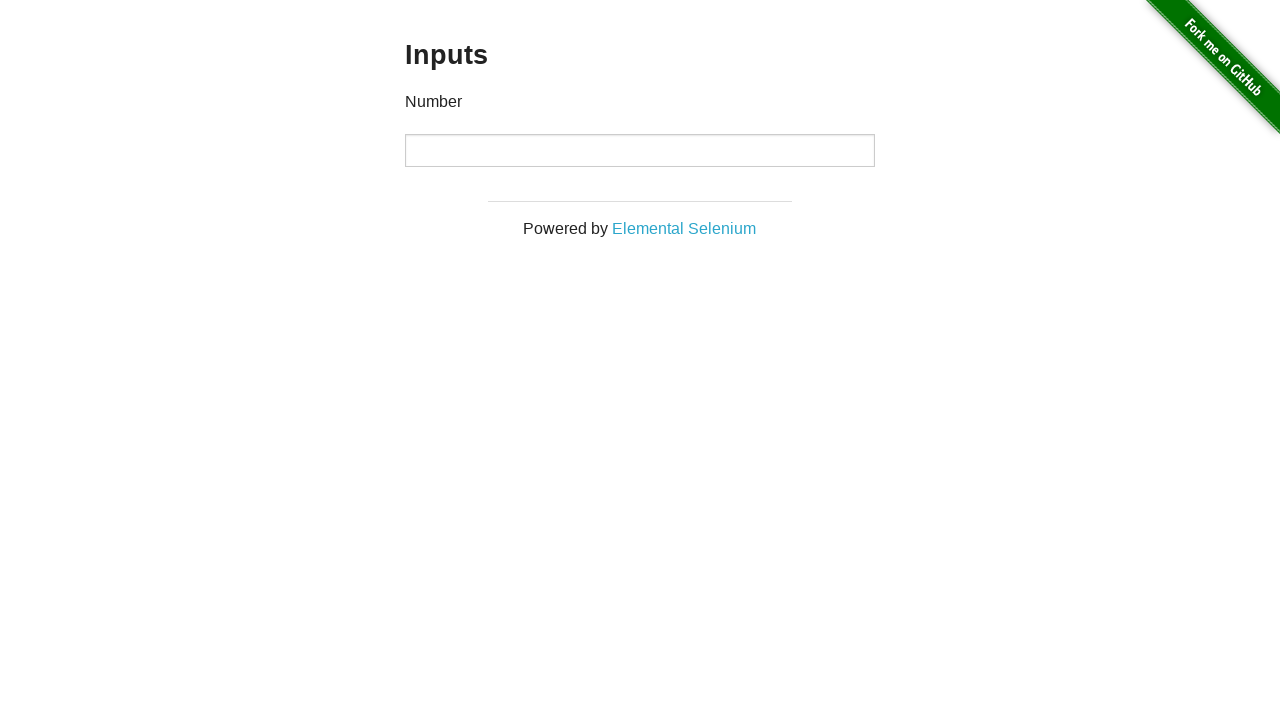

Filled number input field with value 1000 on input[type='number']
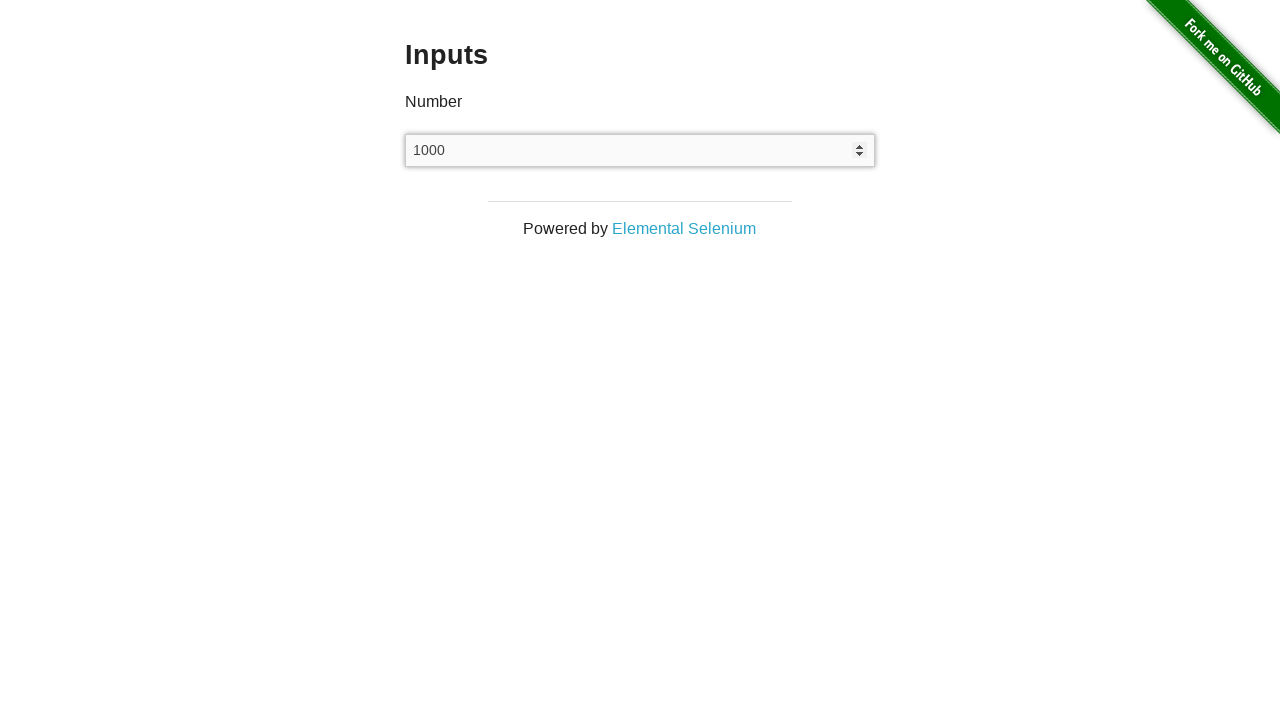

Waited 1 second to observe the entered value
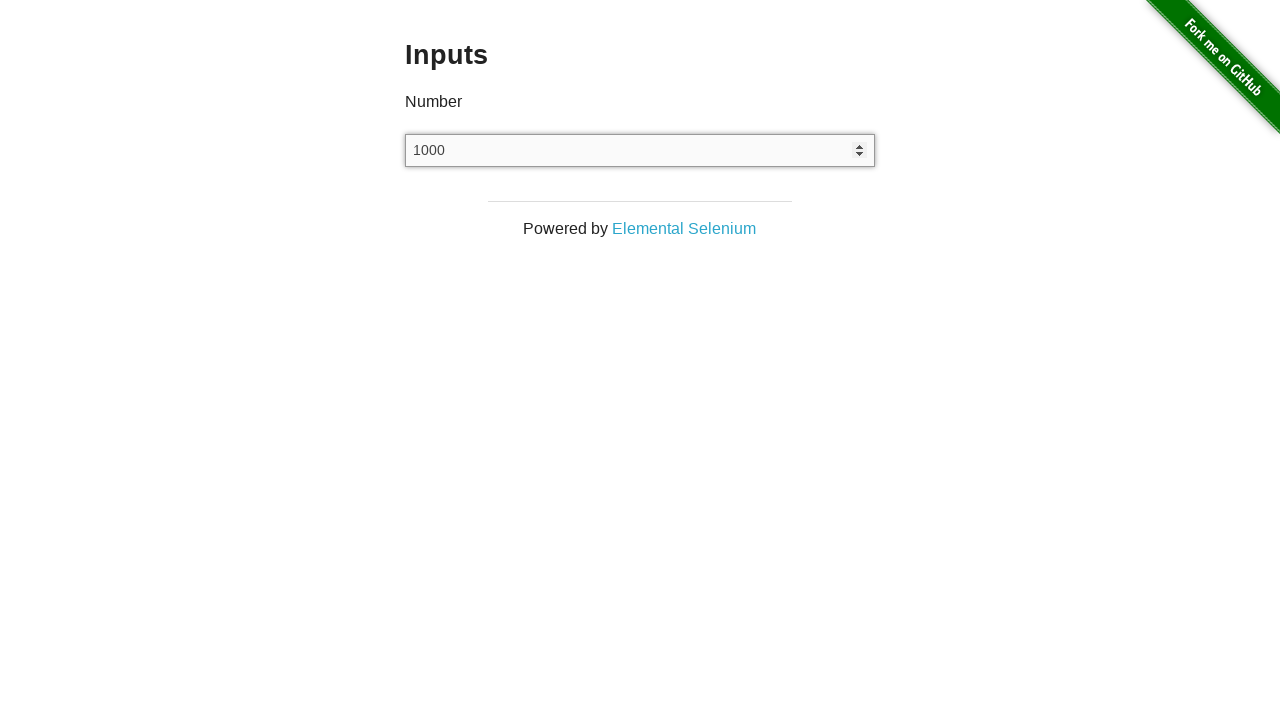

Cleared the number input field on input[type='number']
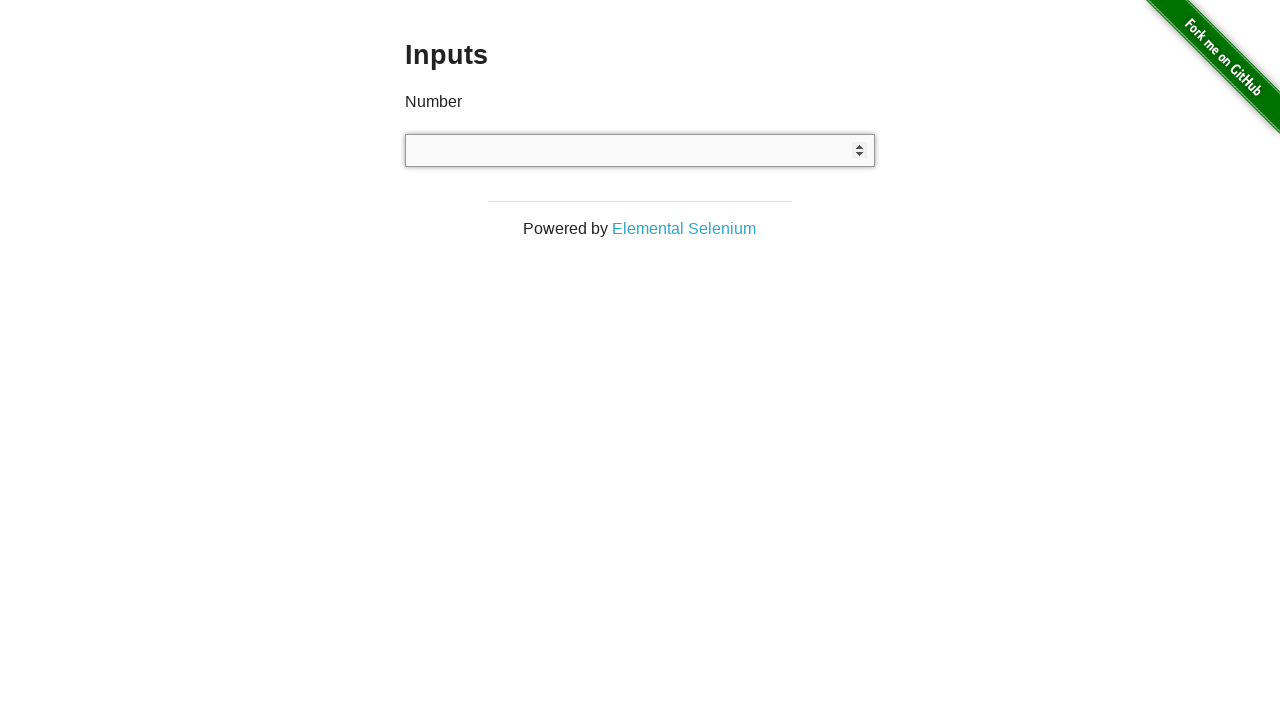

Filled number input field with new value 999 on input[type='number']
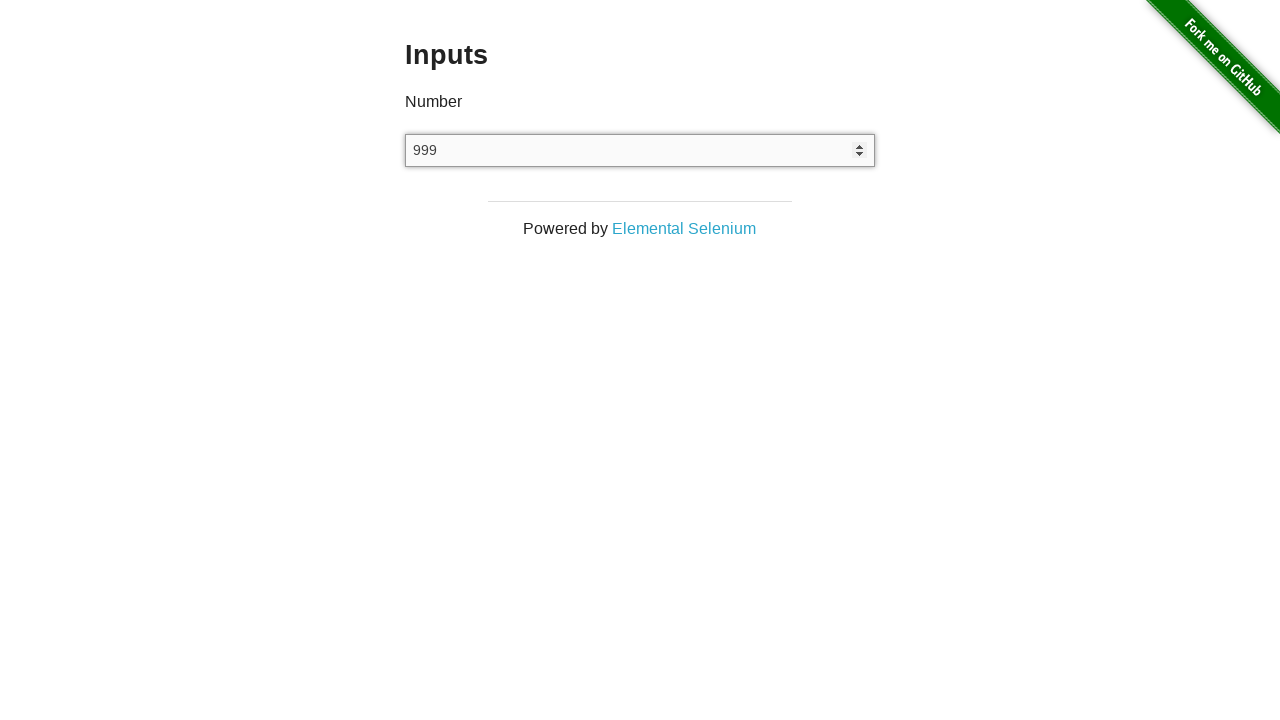

Waited 1 second to observe the final value
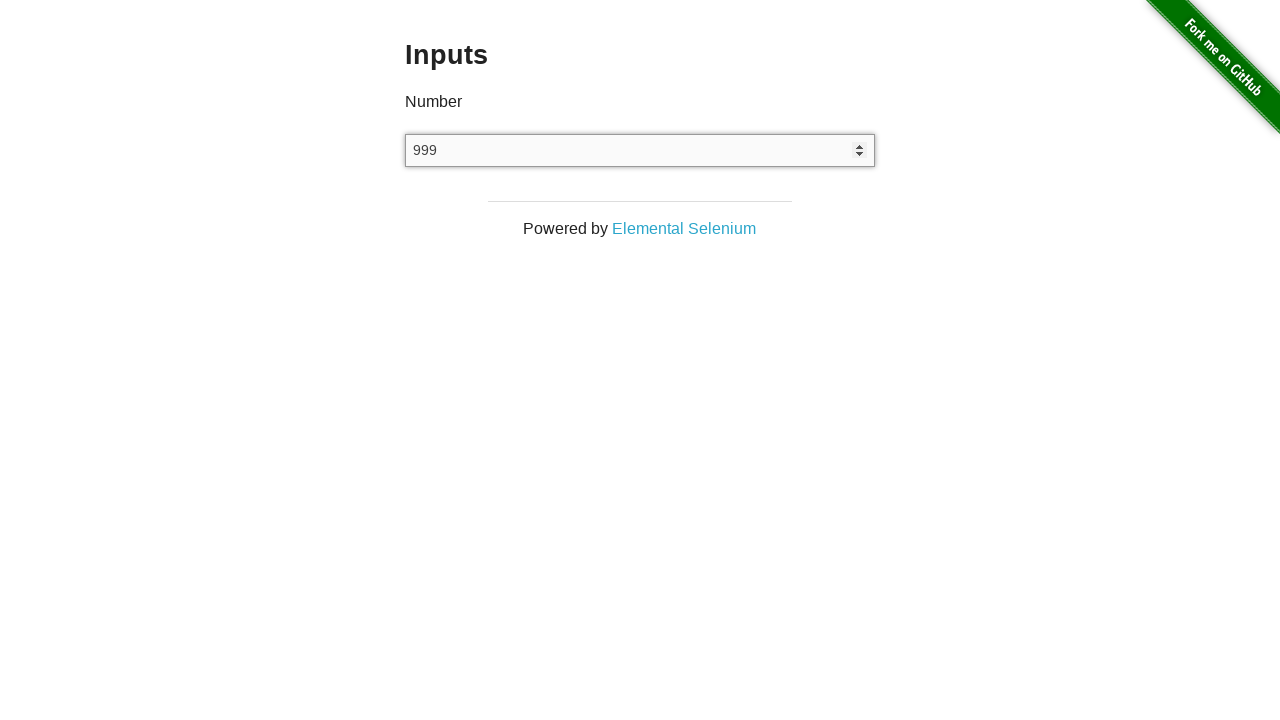

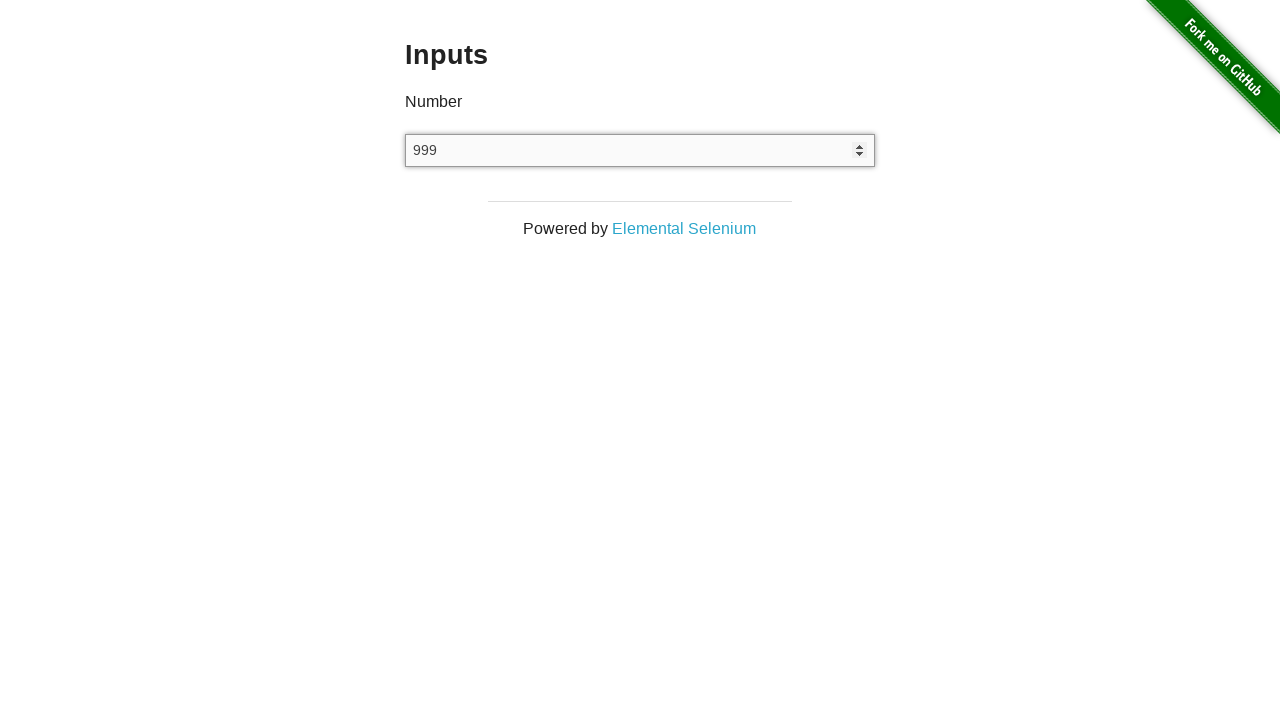